Tests checkbox interaction on a Selenium practice form by finding all checkboxes on the page and clicking each one to select them.

Starting URL: https://www.techlistic.com/p/selenium-practice-form.html

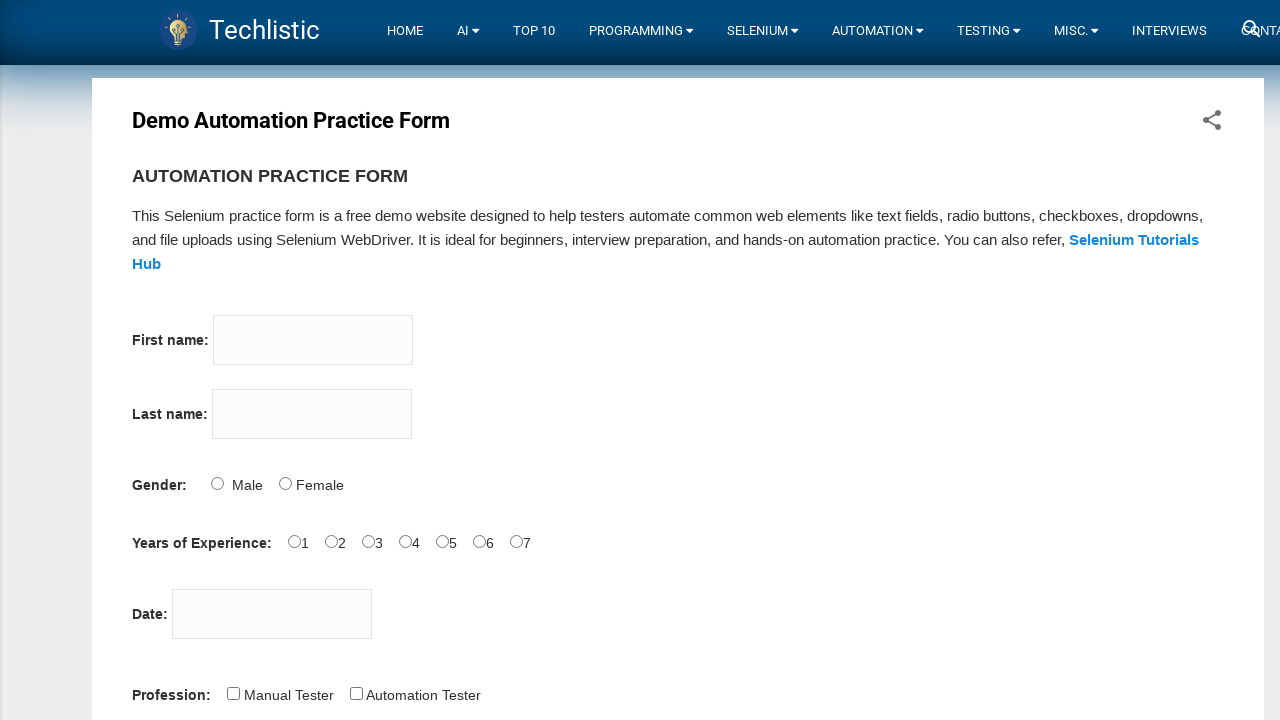

Page loaded and DOM content ready
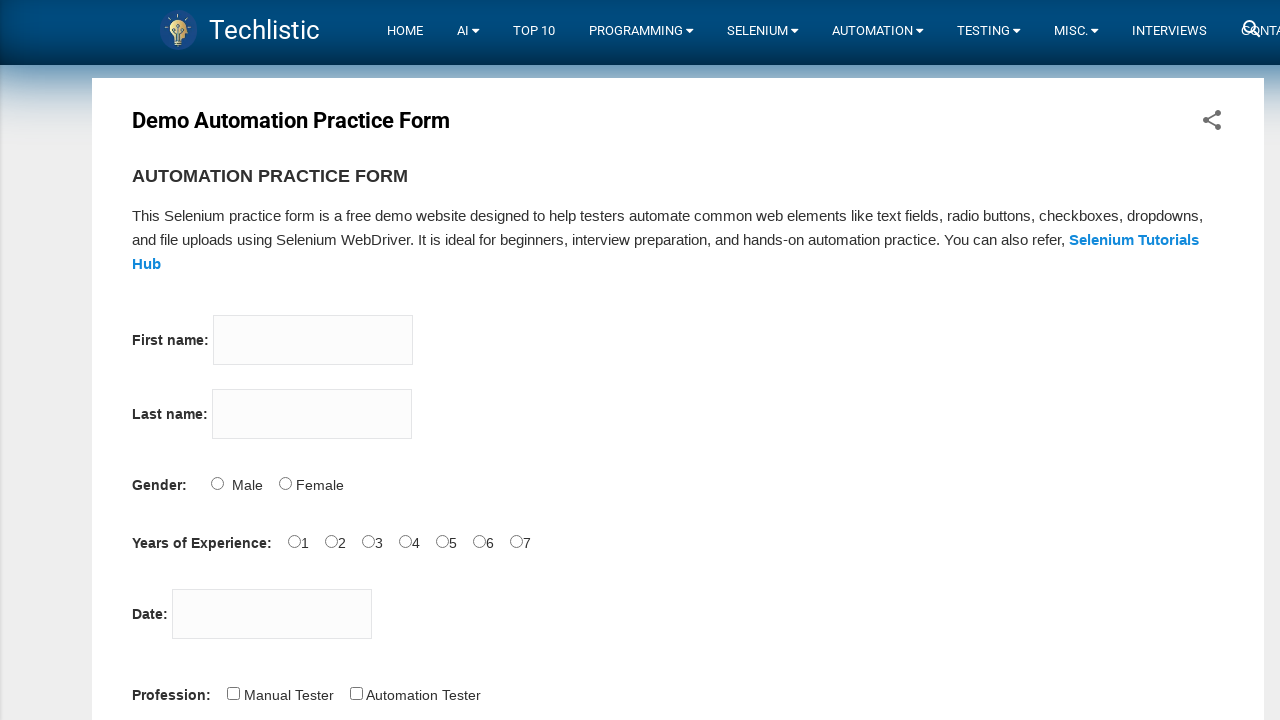

Located all checkboxes on the practice form
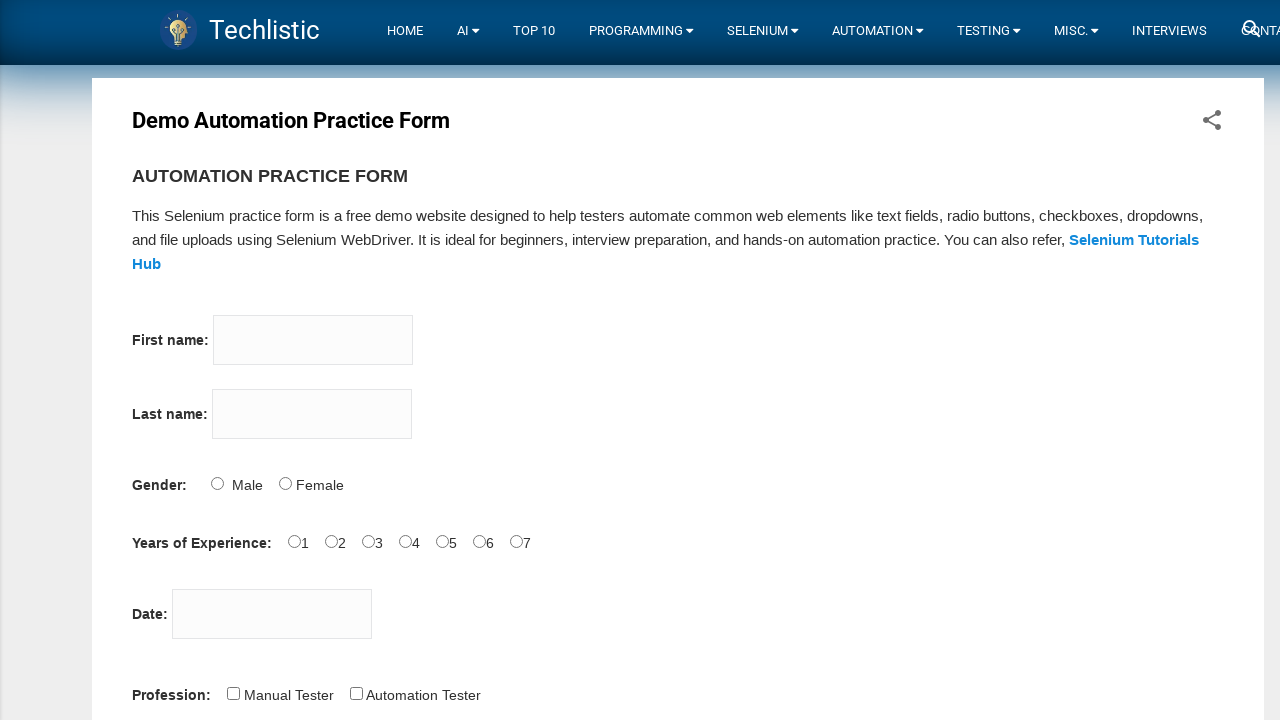

Found 5 checkboxes on the page
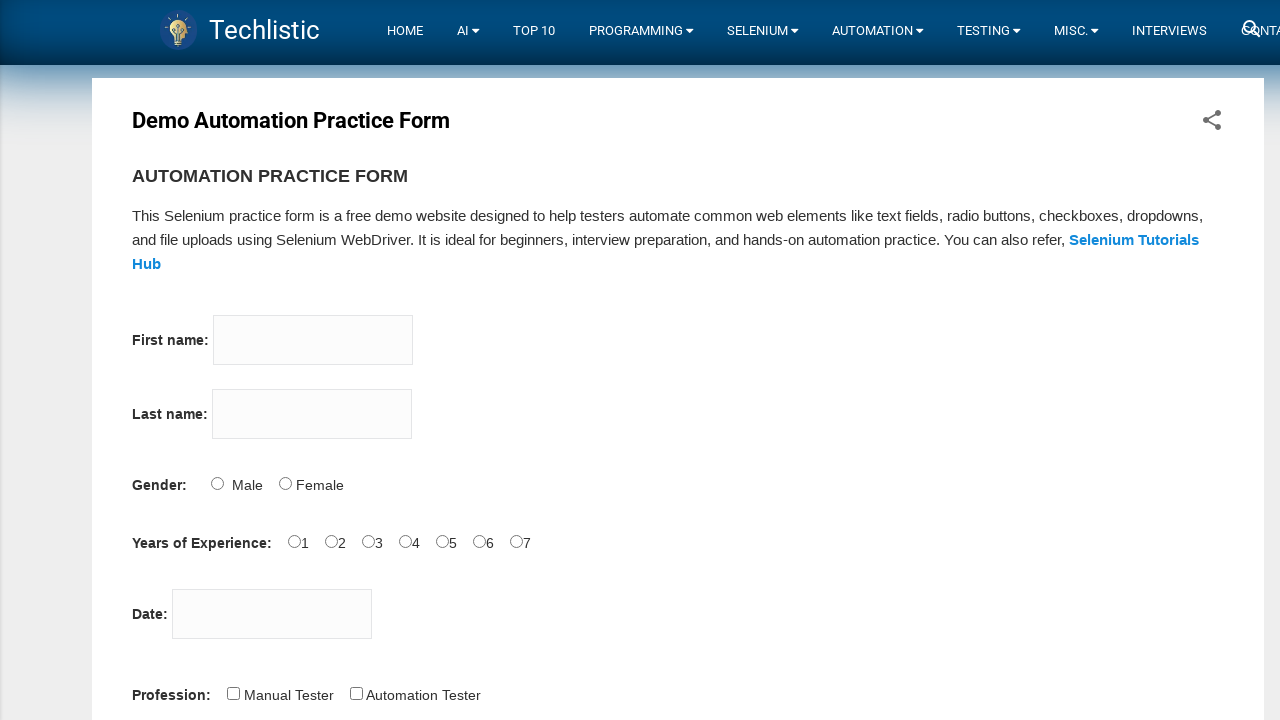

Clicked checkbox 1 of 5 to select it at (233, 693) on input[type='checkbox'] >> nth=0
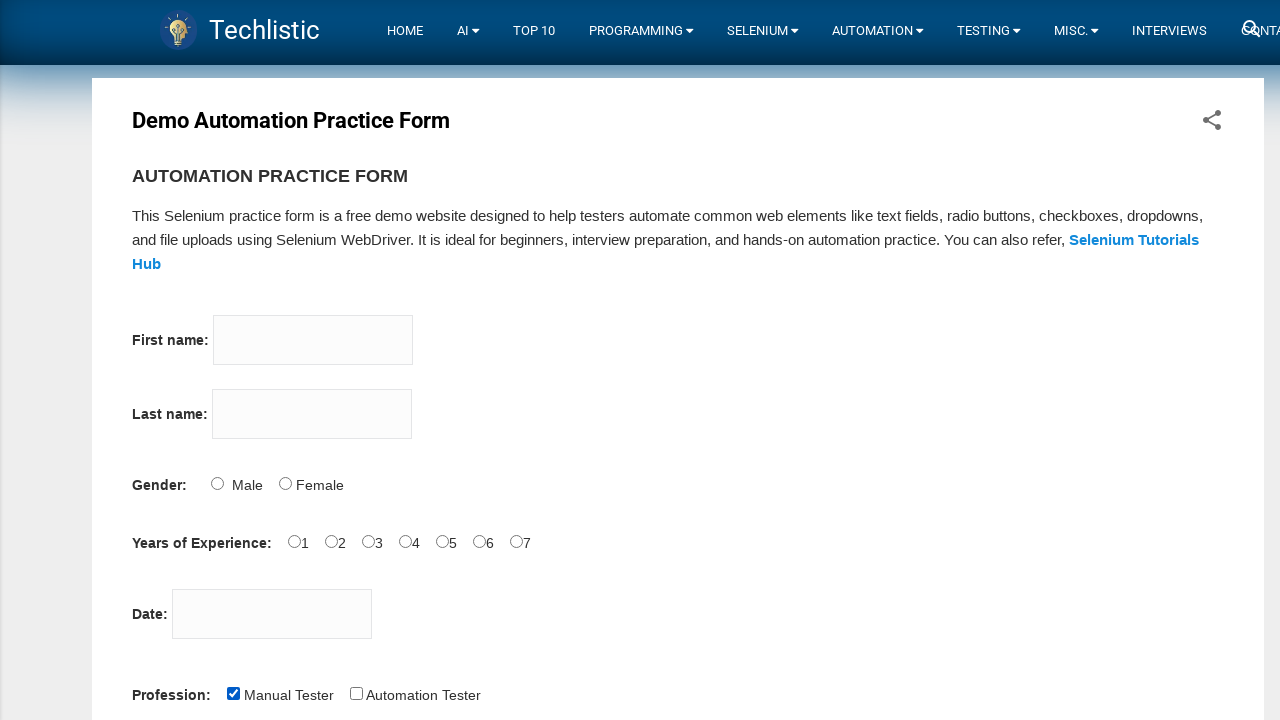

Clicked checkbox 2 of 5 to select it at (356, 693) on input[type='checkbox'] >> nth=1
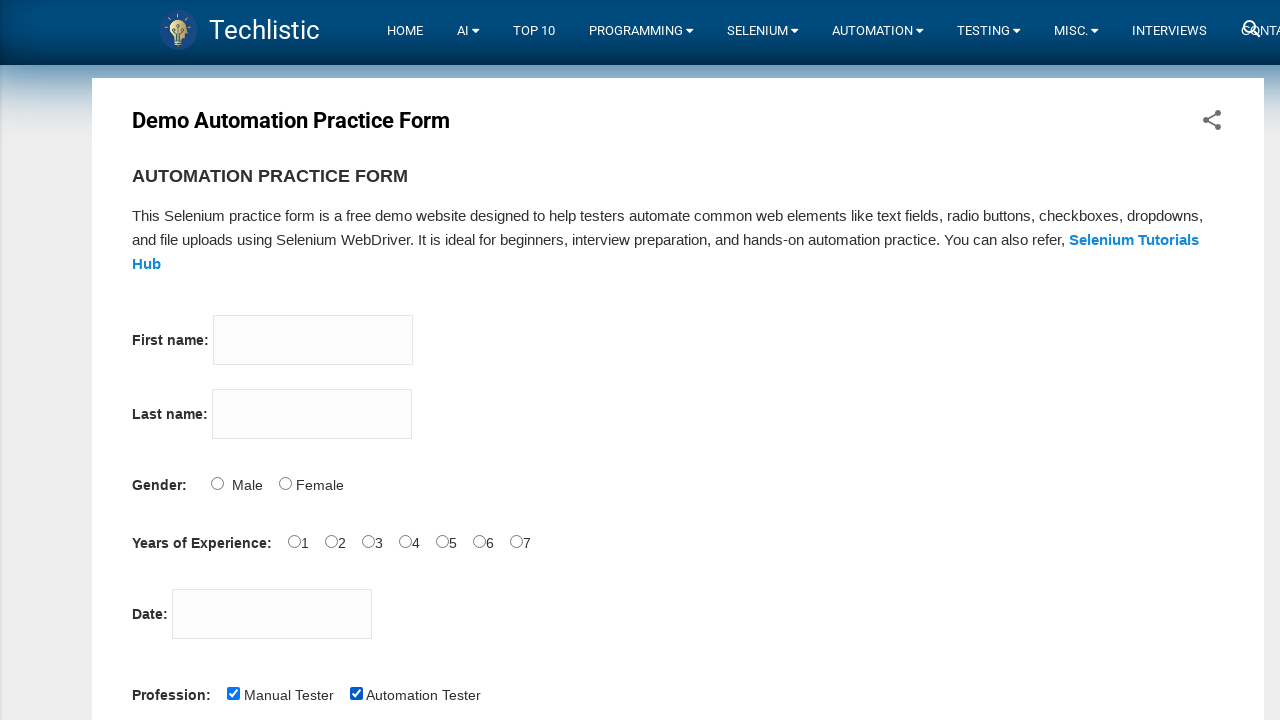

Clicked checkbox 3 of 5 to select it at (281, 360) on input[type='checkbox'] >> nth=2
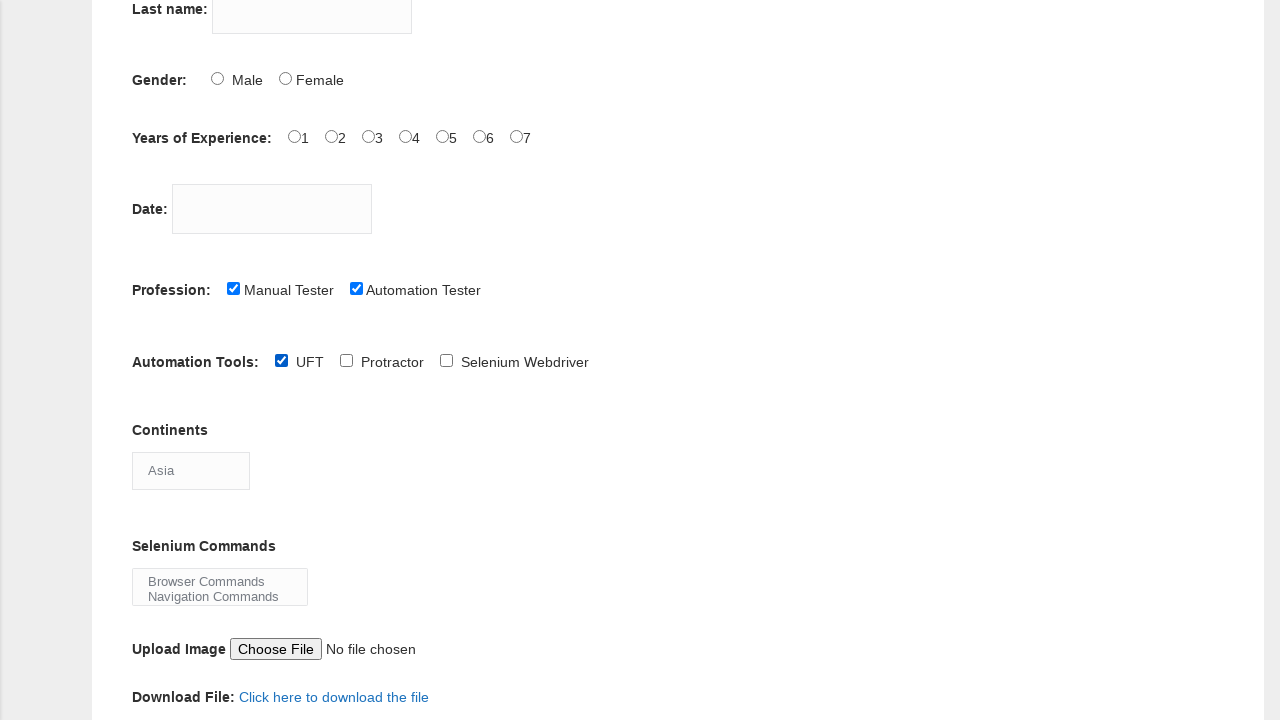

Clicked checkbox 4 of 5 to select it at (346, 360) on input[type='checkbox'] >> nth=3
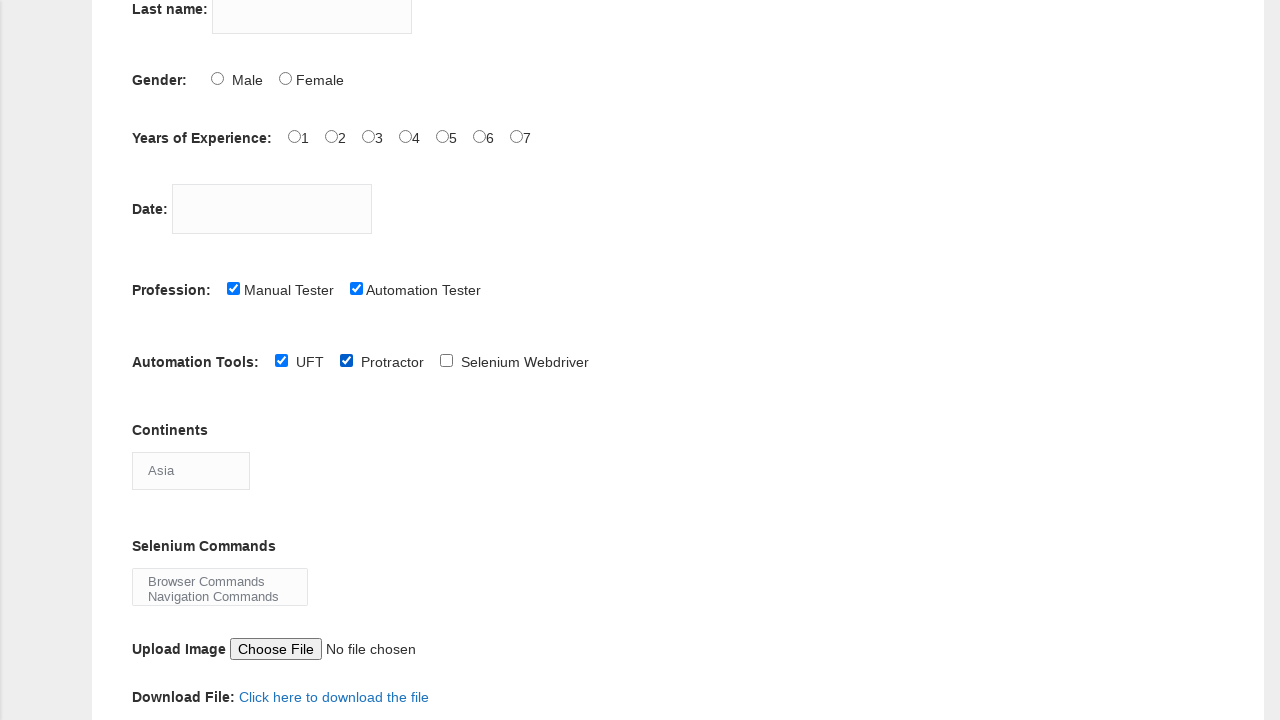

Clicked checkbox 5 of 5 to select it at (446, 360) on input[type='checkbox'] >> nth=4
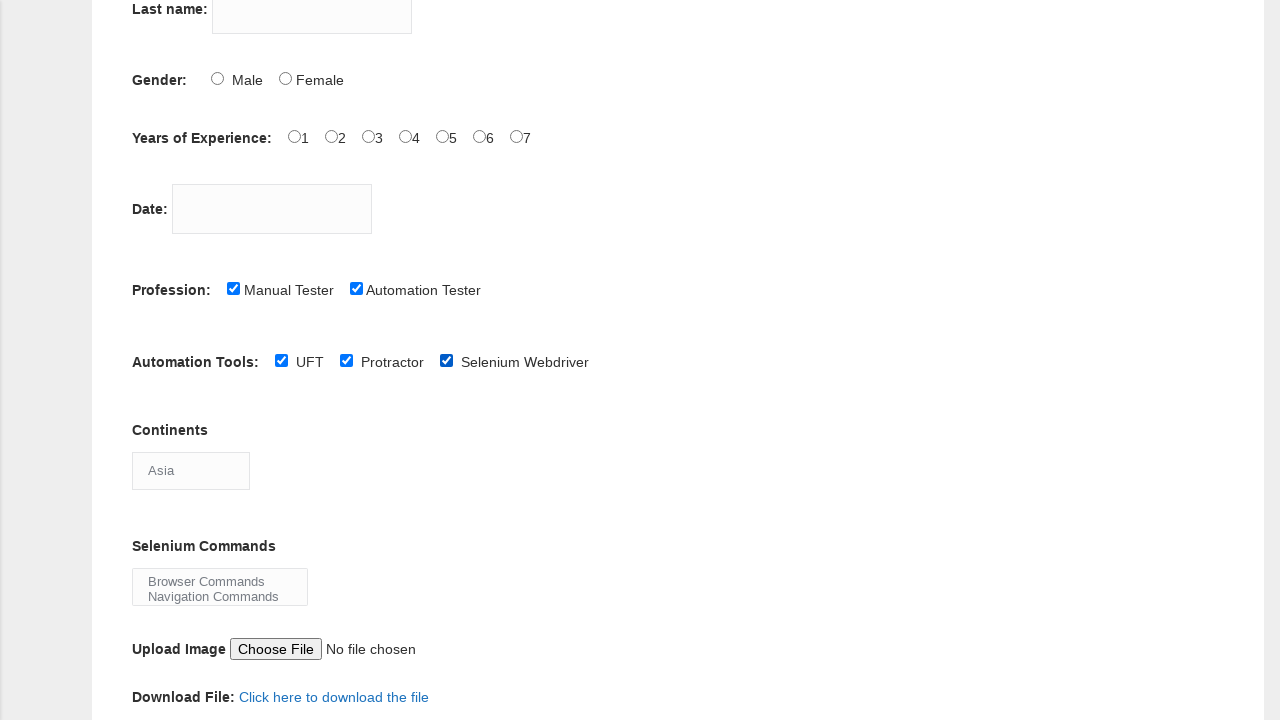

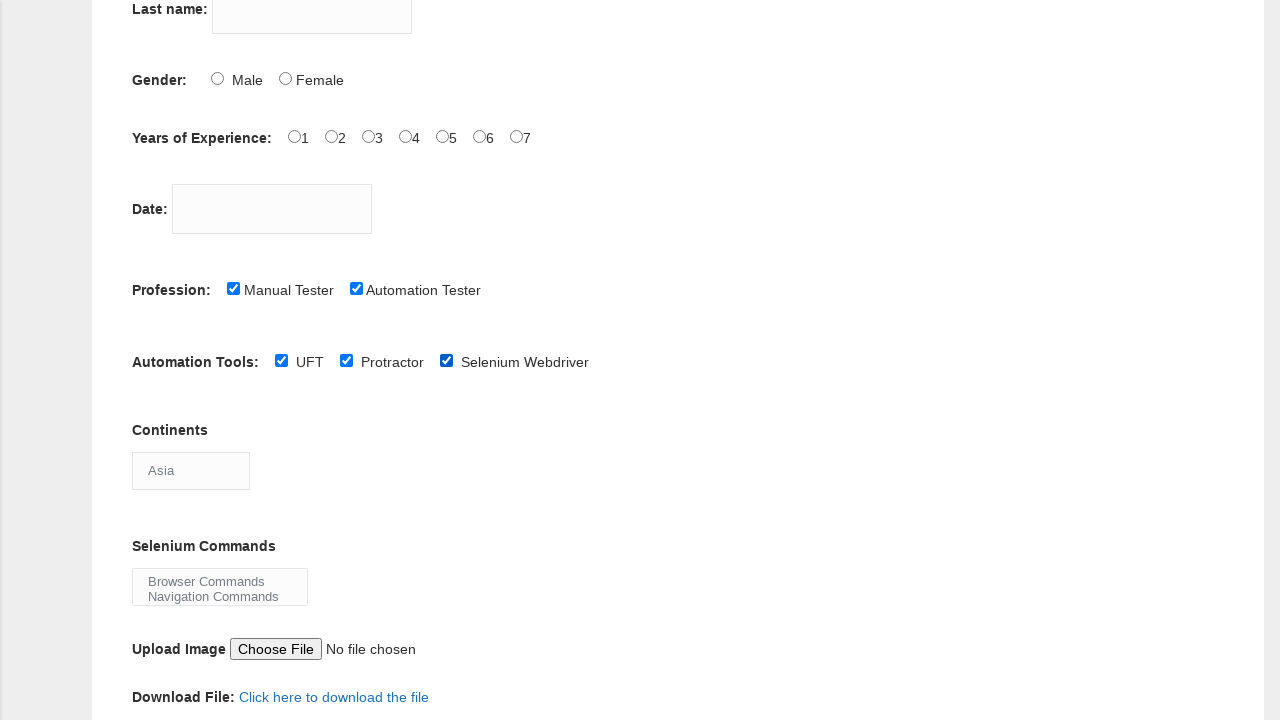